Tests browser window/tab switching functionality by clicking a button to open a new tab, iterating through window handles to switch to the new tab, and then switching back to the original window.

Starting URL: https://formy-project.herokuapp.com/switch-window

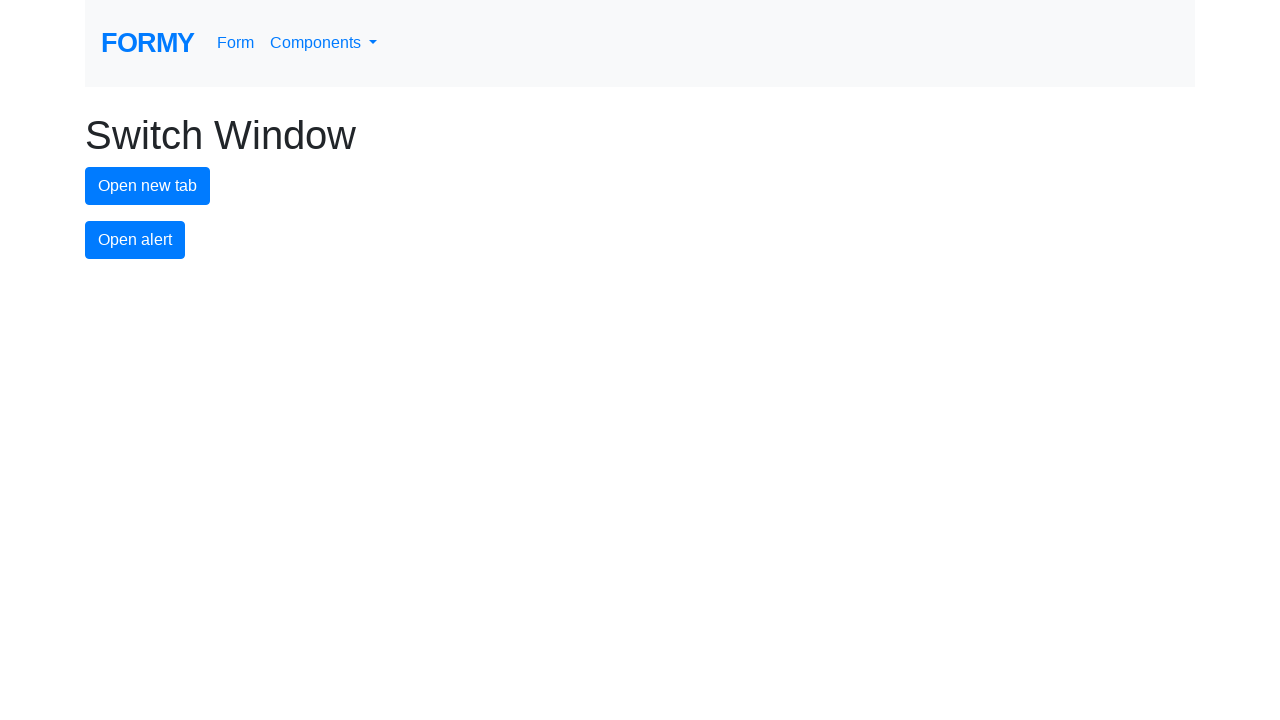

Clicked button to open new tab at (148, 186) on #new-tab-button
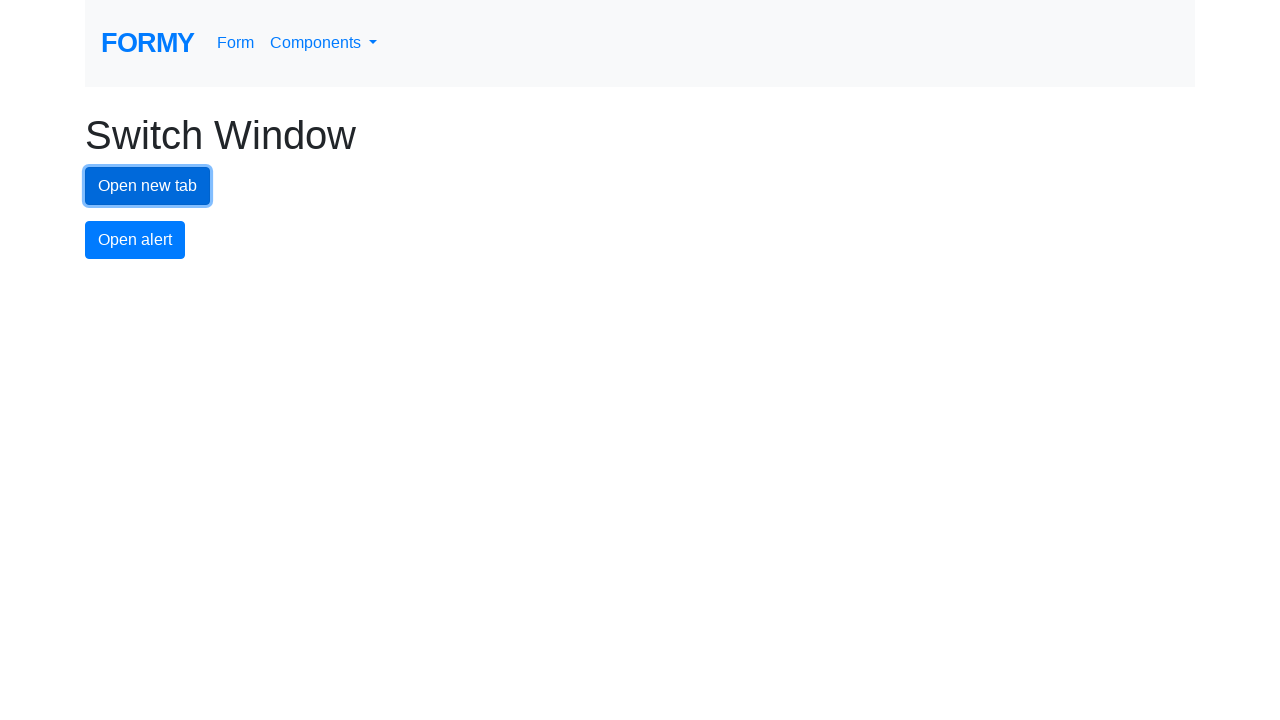

Waited for new tab to open
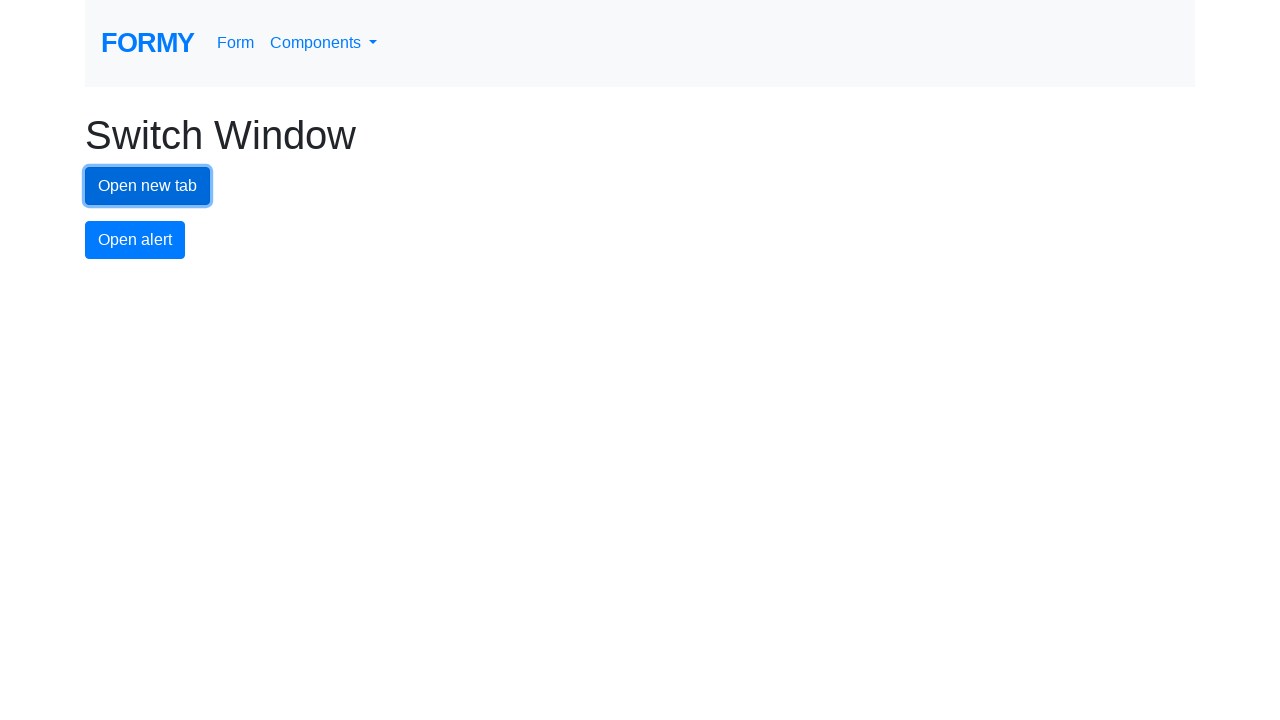

Retrieved all pages from context
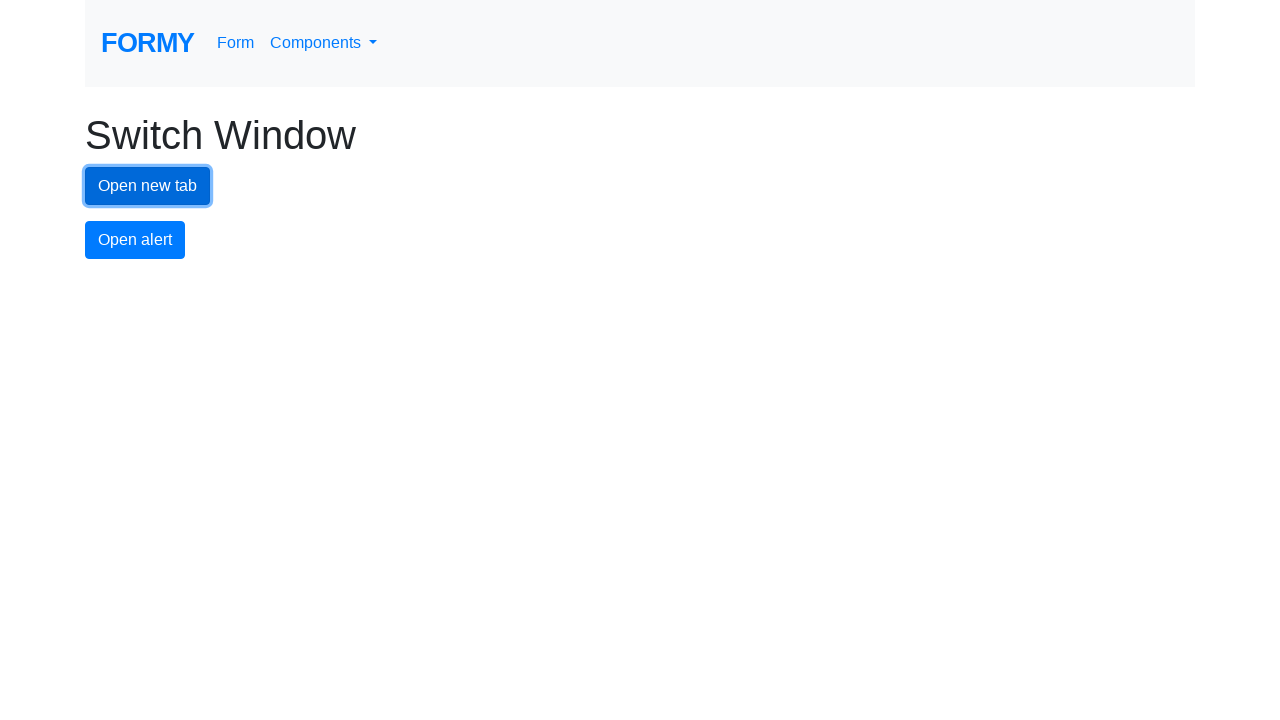

Switched to newly opened tab
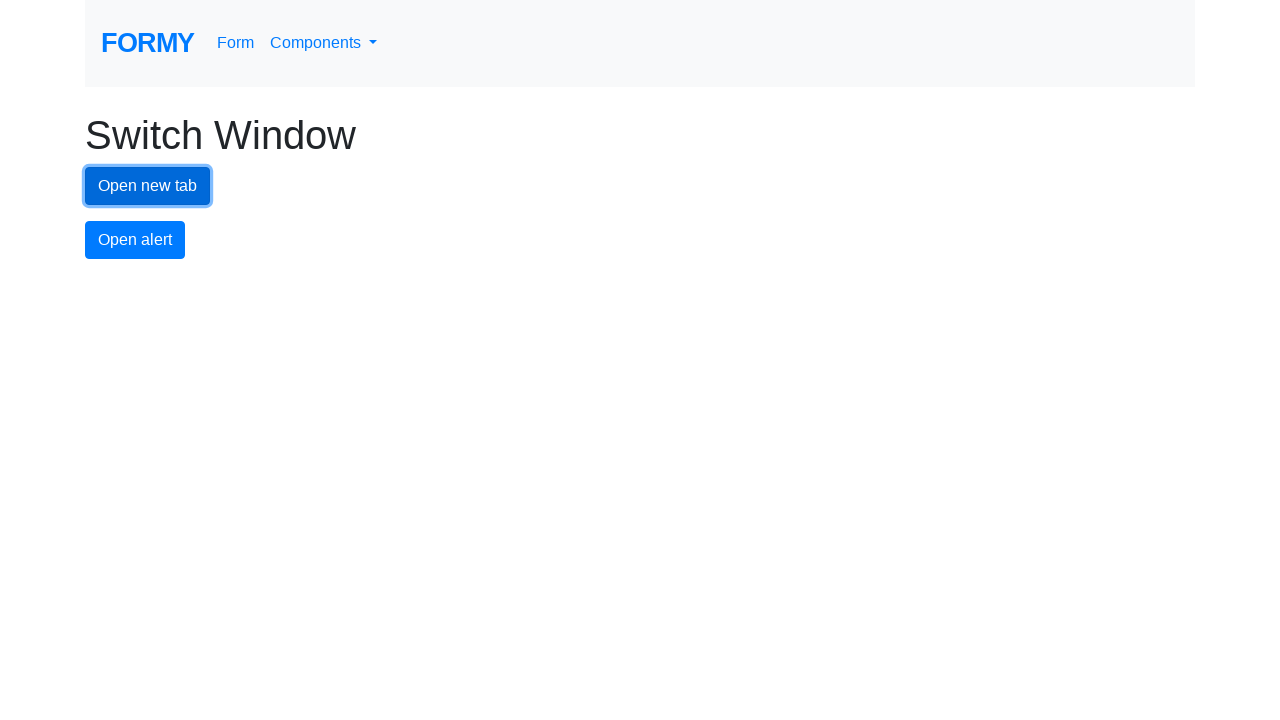

Switched back to original tab
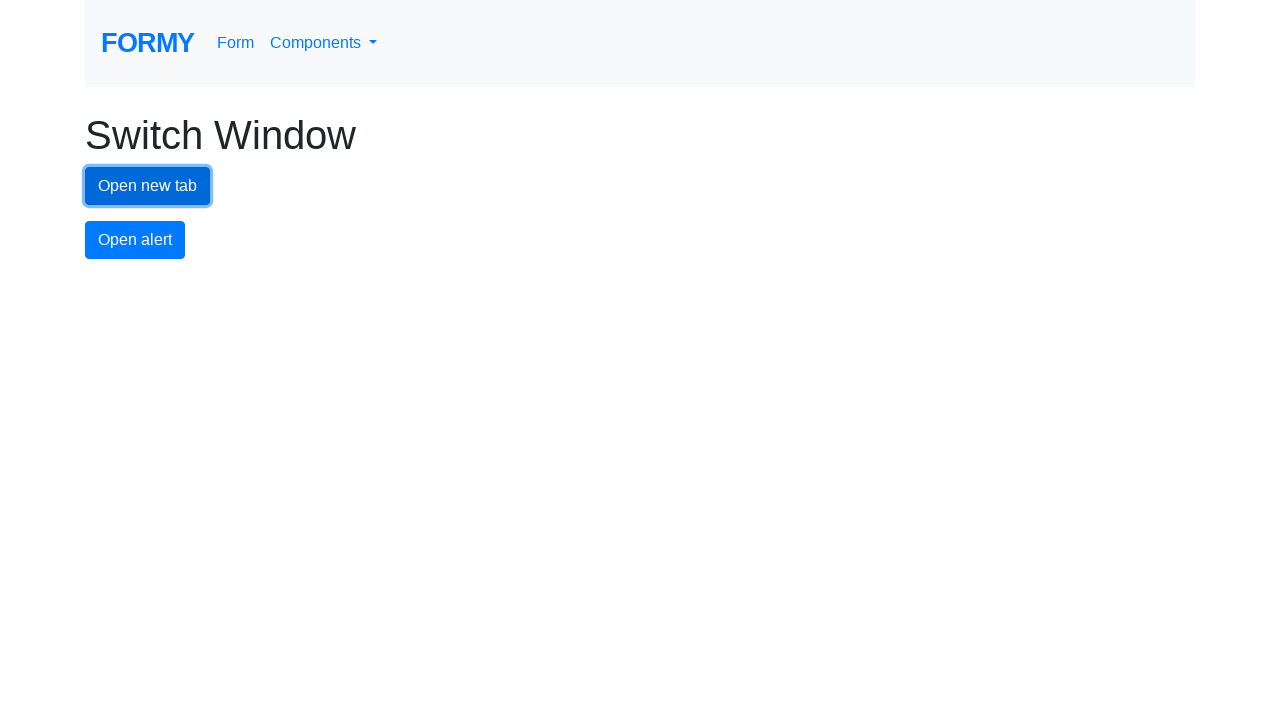

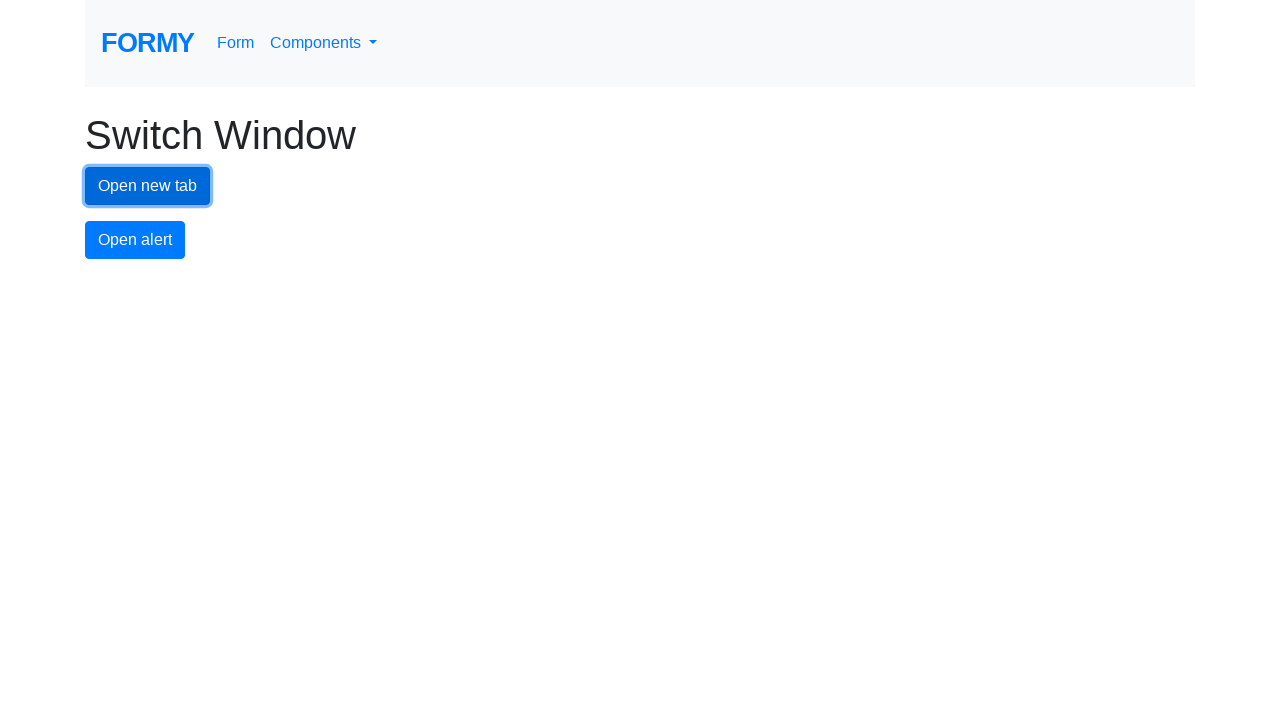